Tests e-commerce shopping cart functionality by adding specific grocery items (Cucumber, Brocolli, Cashews, Pista, Cauliflower) to cart, proceeding to checkout, and applying a promo code to verify discount functionality.

Starting URL: https://www.rahulshettyacademy.com/seleniumPractise/#/

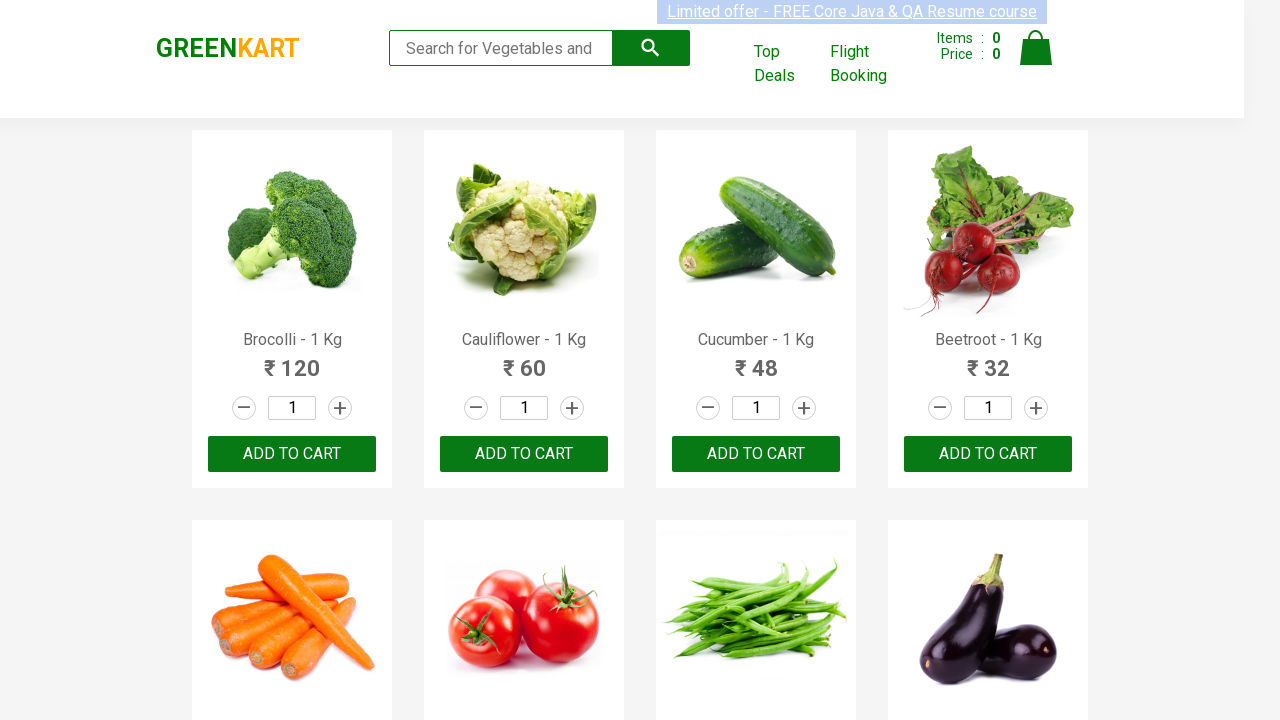

Waited for product elements to load
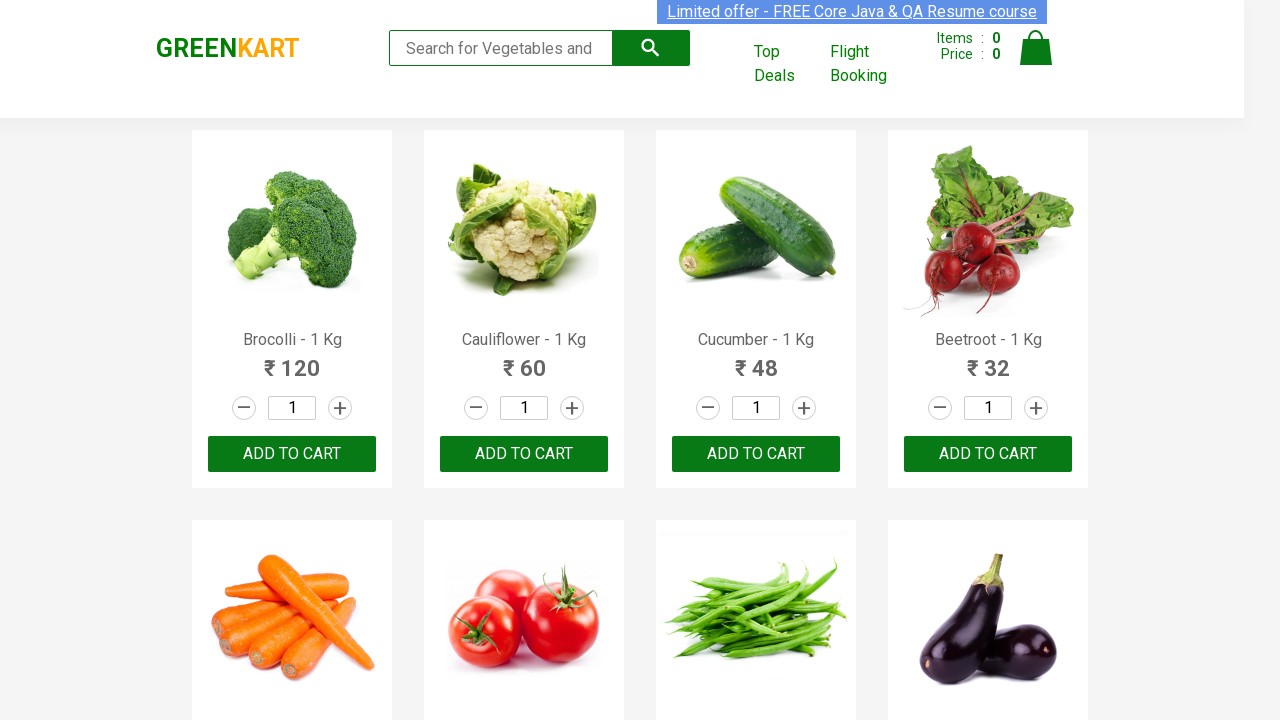

Retrieved all product elements from the page
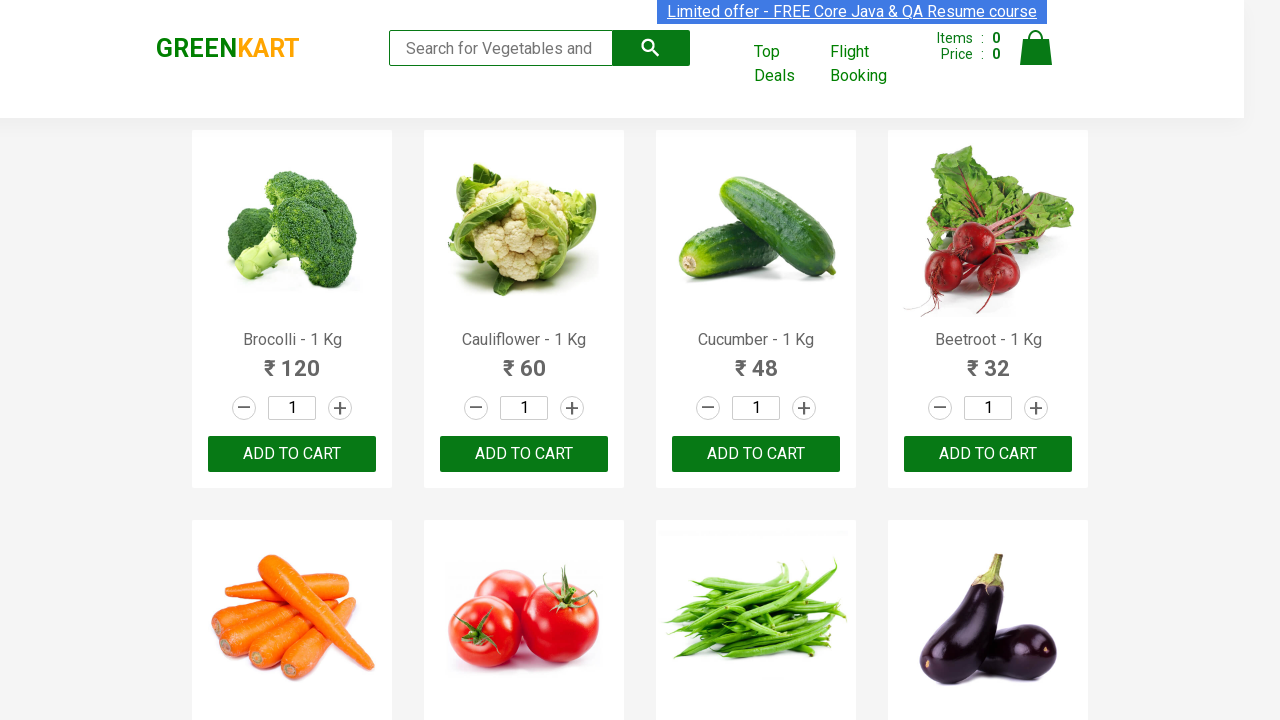

Clicked 'Add to Cart' button for Brocolli at (292, 454) on xpath=//*[@class='product-action'] >> nth=0
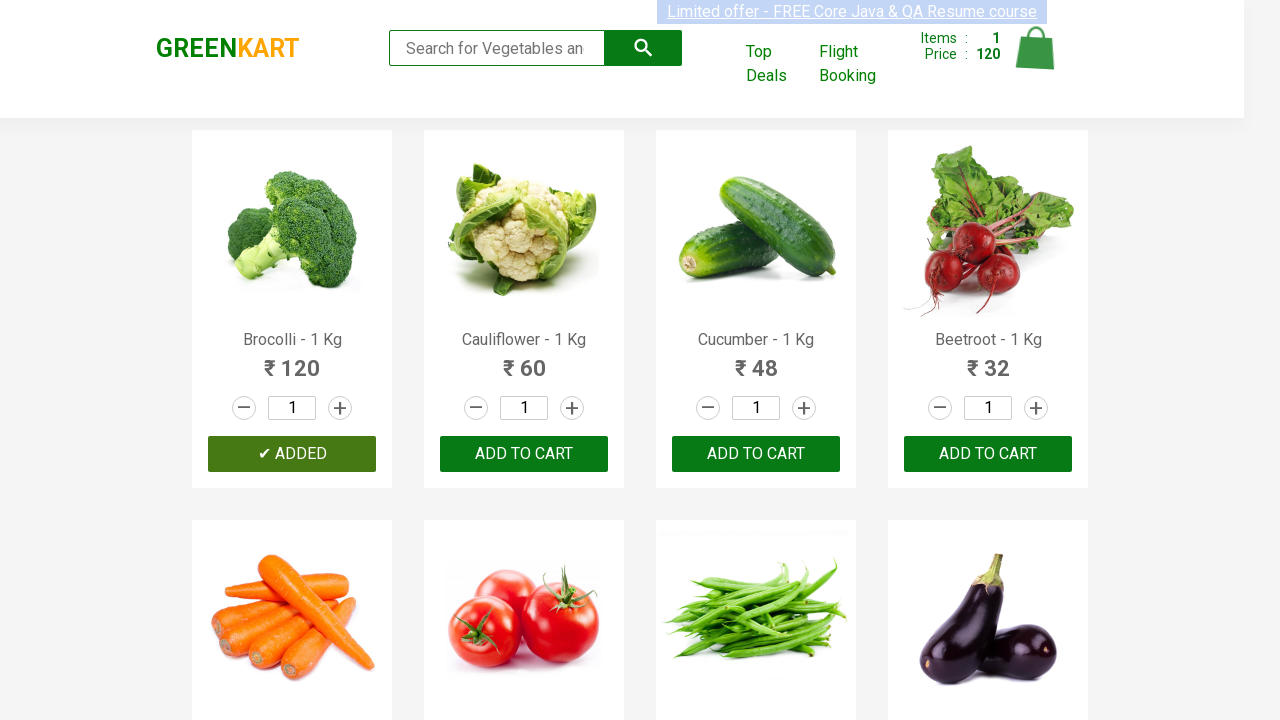

Clicked 'Add to Cart' button for Cauliflower at (524, 454) on xpath=//*[@class='product-action'] >> nth=1
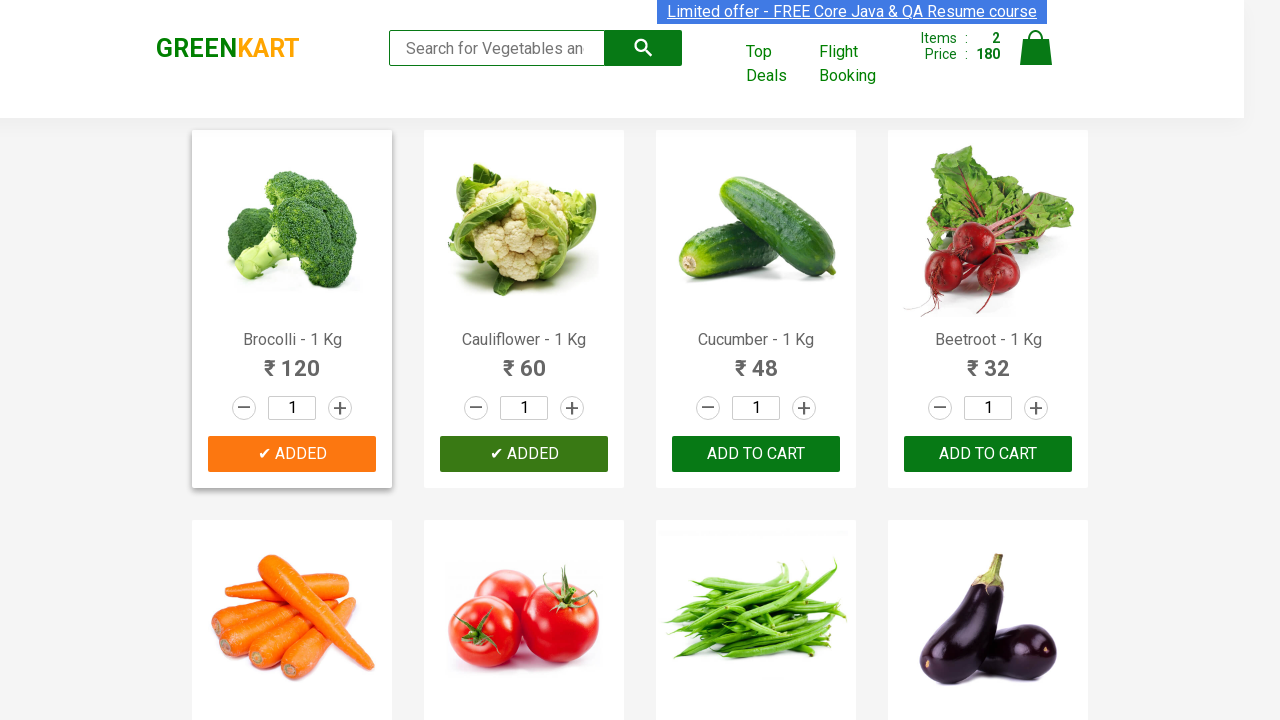

Clicked 'Add to Cart' button for Cucumber at (756, 454) on xpath=//*[@class='product-action'] >> nth=2
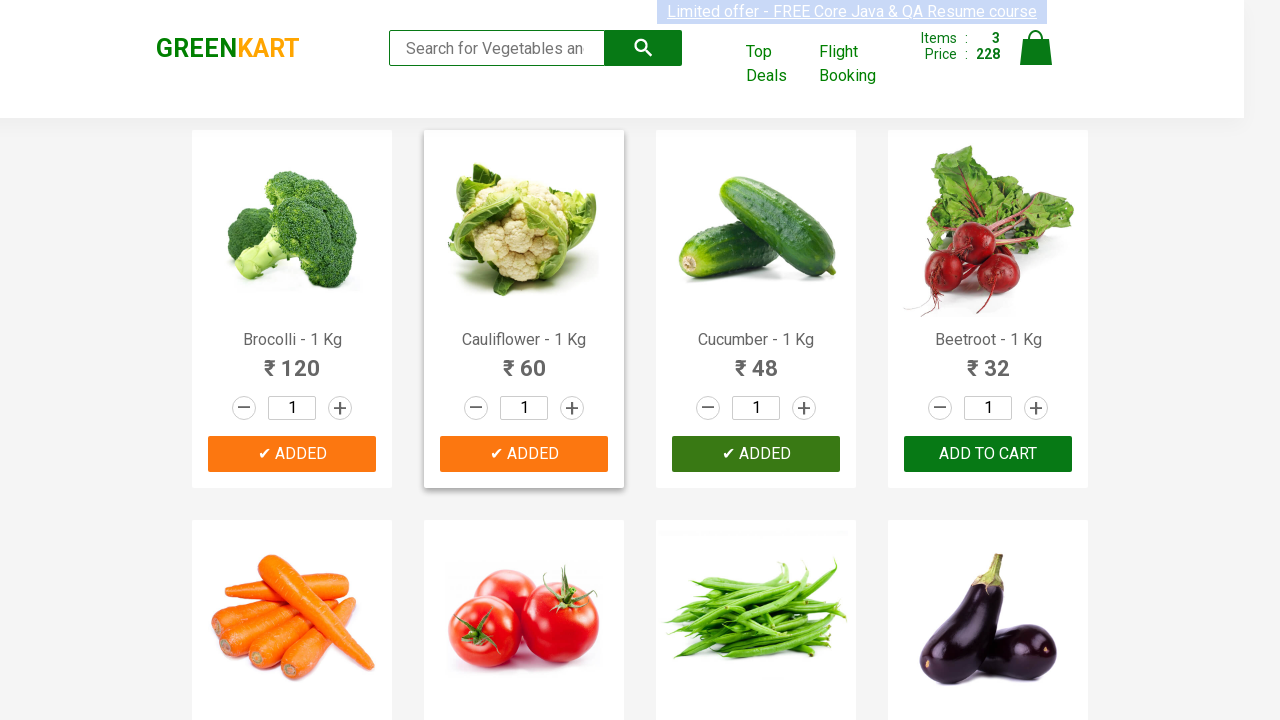

Clicked 'Add to Cart' button for Pista at (756, 360) on xpath=//*[@class='product-action'] >> nth=26
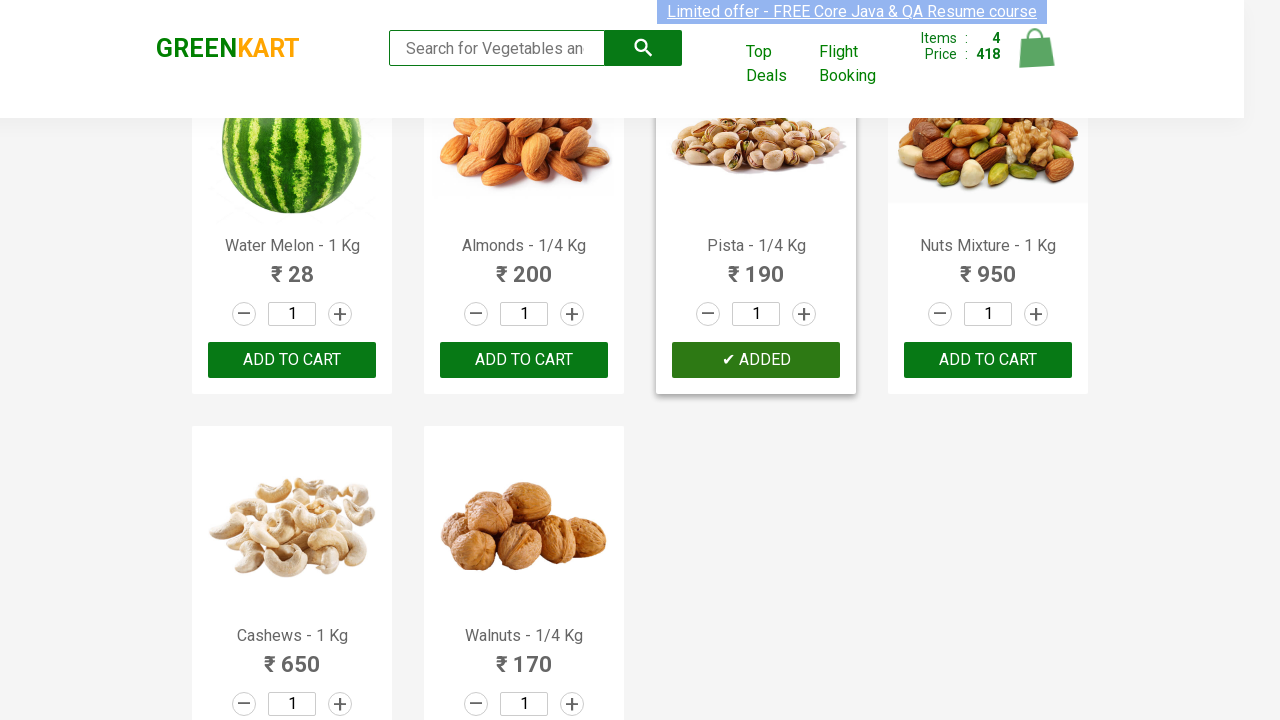

Clicked 'Add to Cart' button for Cashews at (292, 686) on xpath=//*[@class='product-action'] >> nth=28
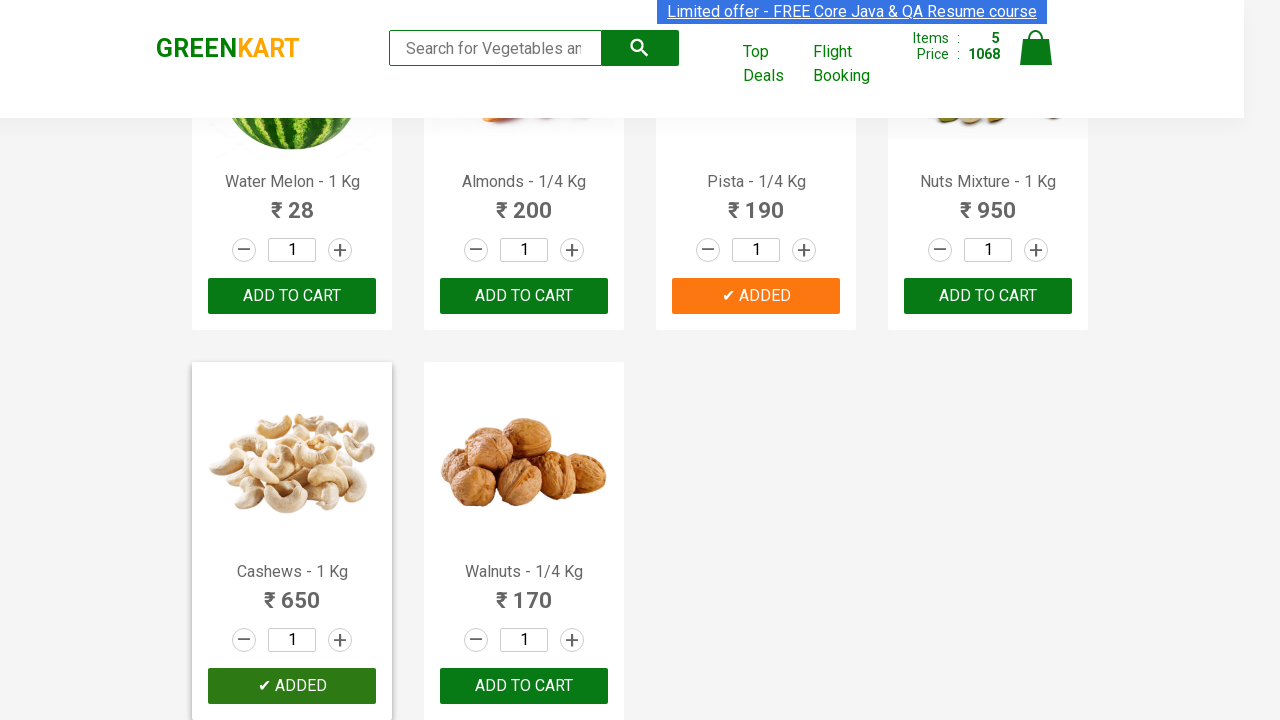

Clicked cart icon to view shopping cart at (1036, 59) on xpath=//*[@class='cart-icon']
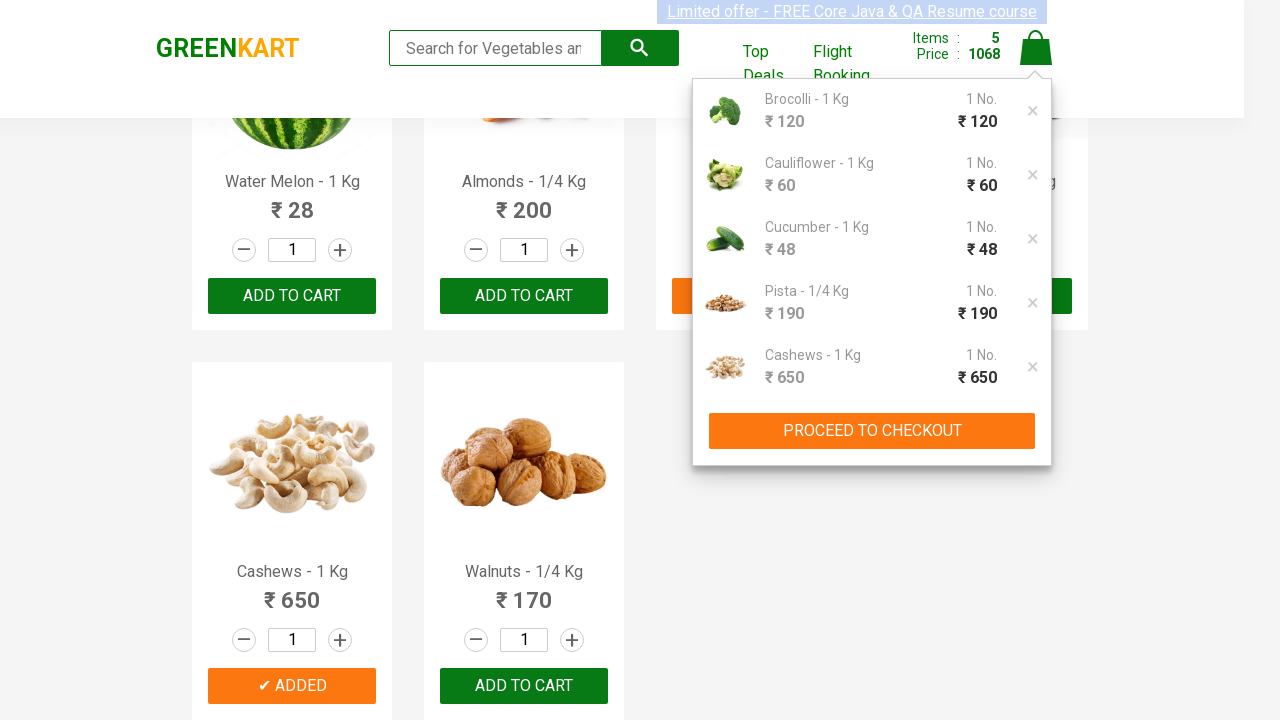

Clicked 'Proceed to Checkout' button at (872, 431) on xpath=//*[contains(text(),'PROCEED')]
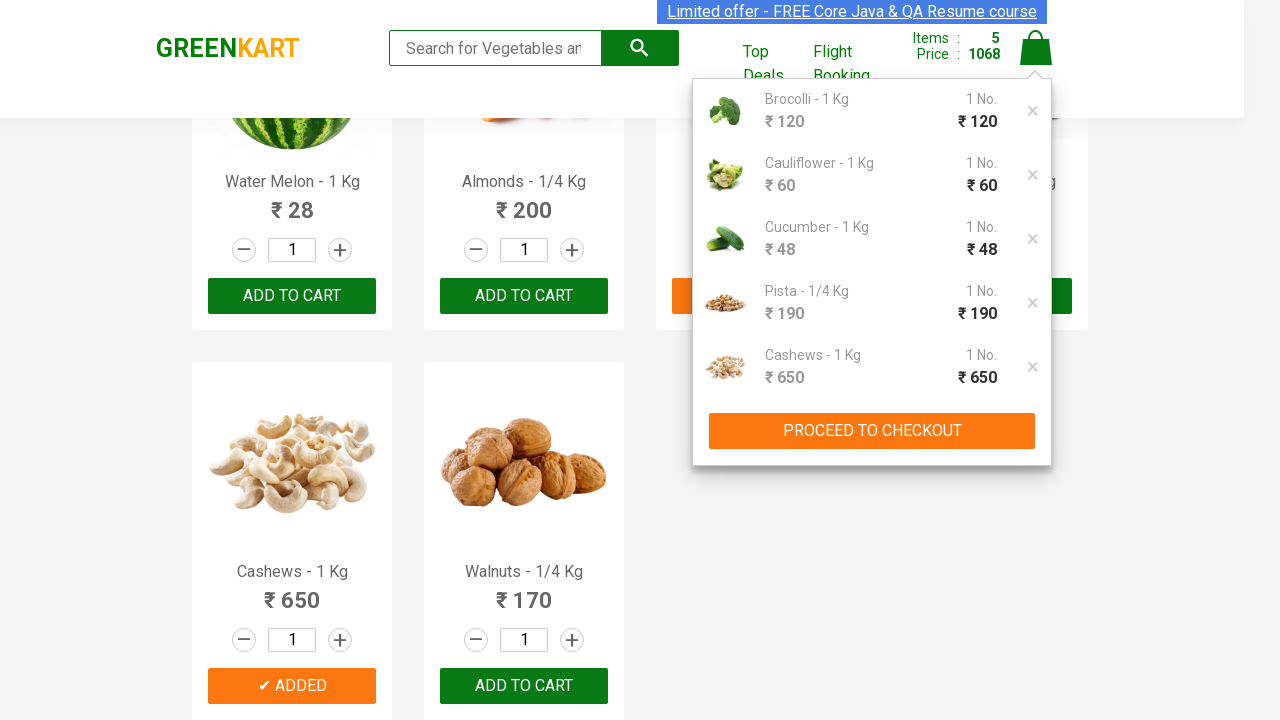

Waited for promo code input field to appear
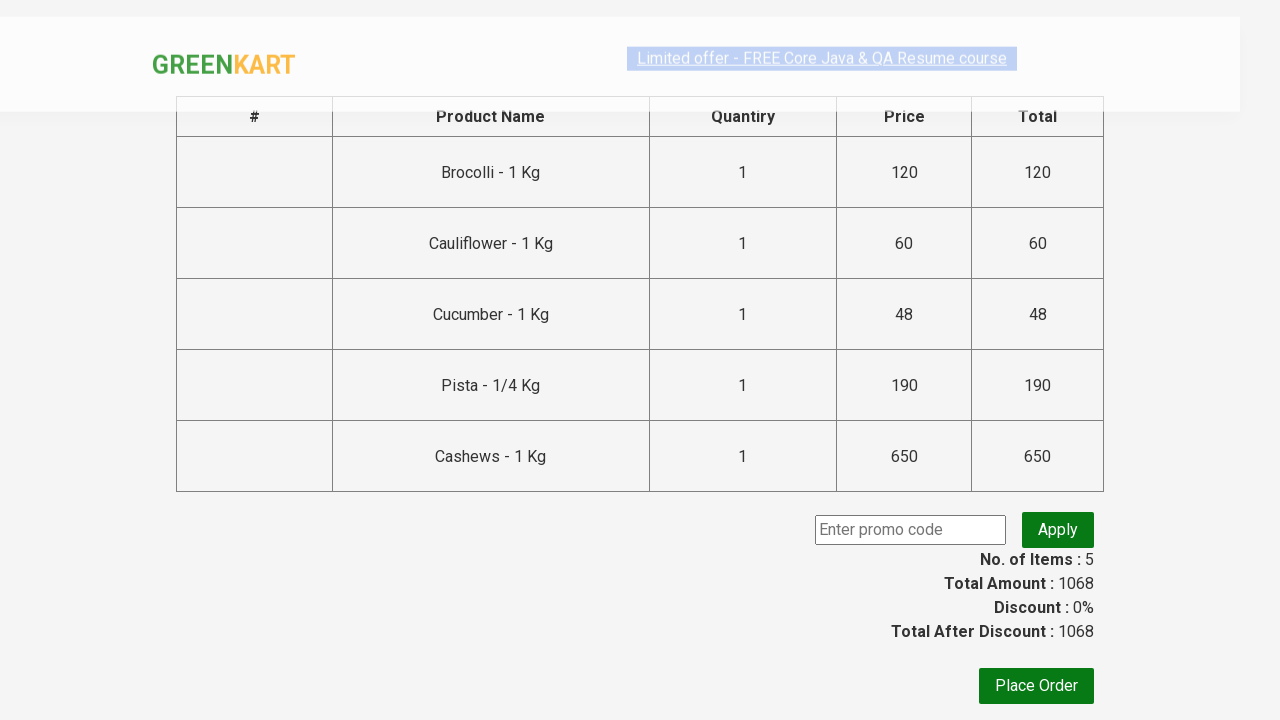

Entered promo code 'rahulshettyacademy' on input.promoCode
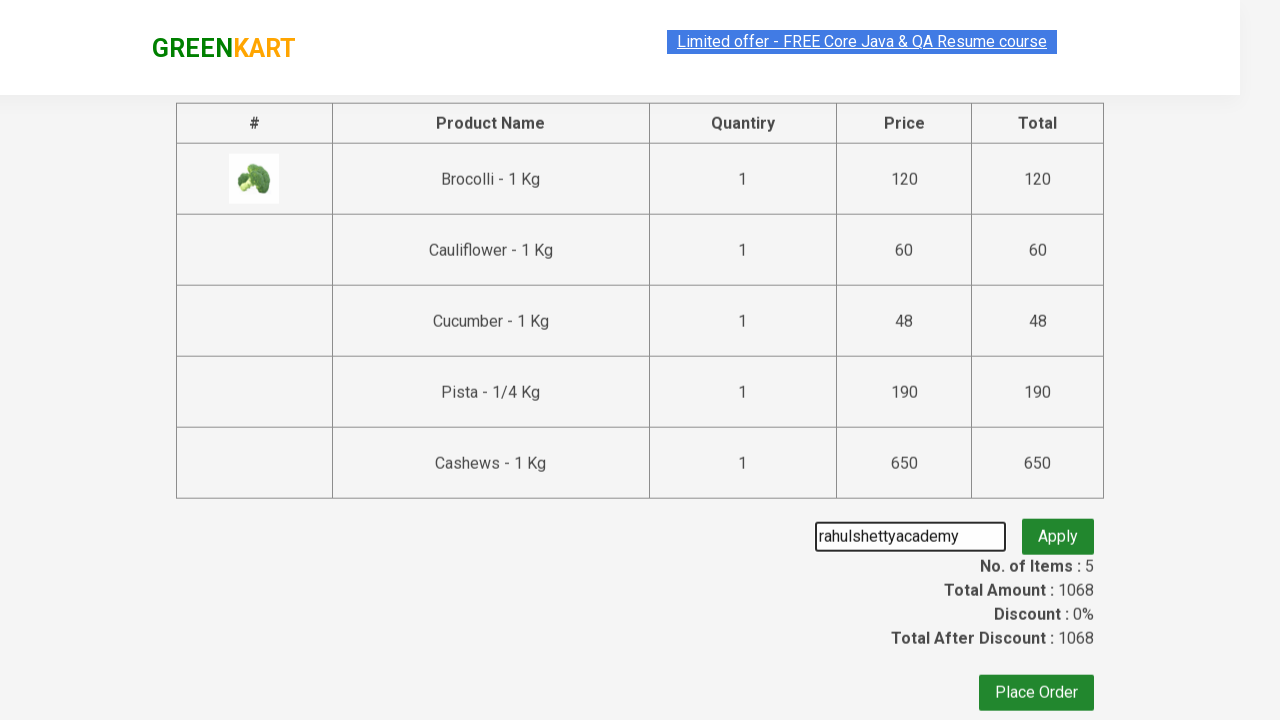

Clicked 'Apply' button to apply promo code at (1058, 530) on button.promoBtn
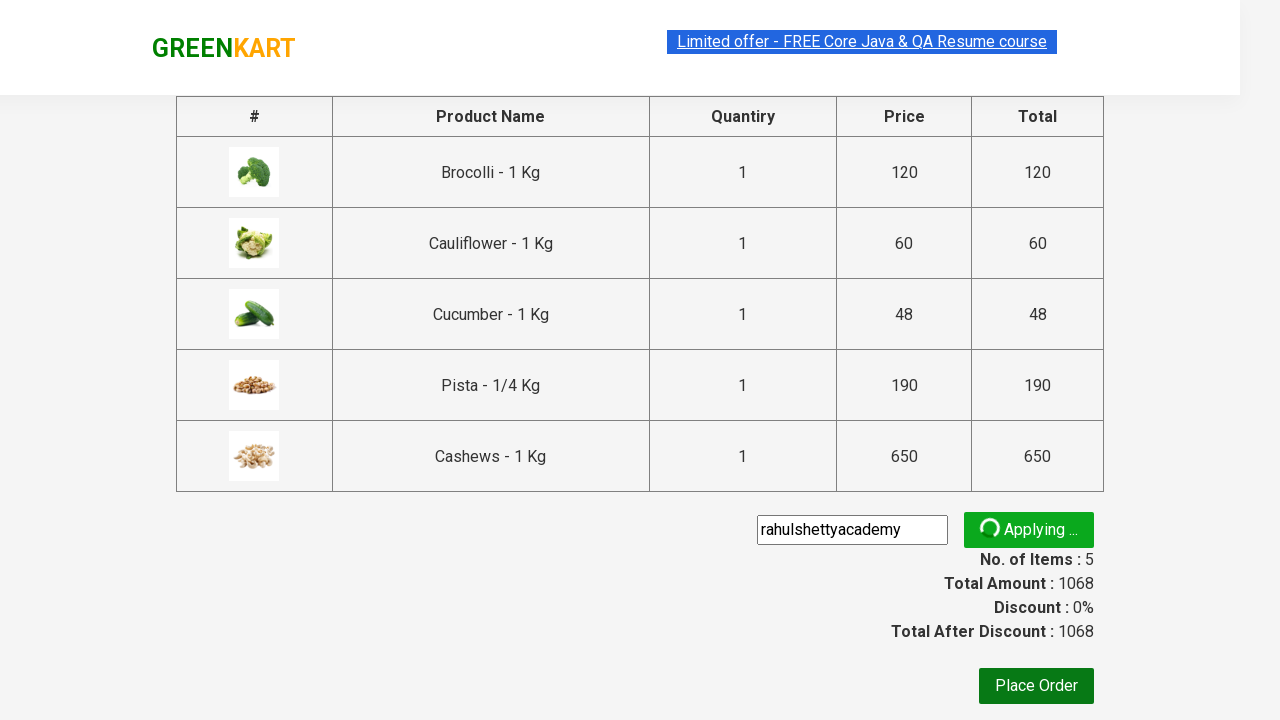

Promo code discount applied successfully
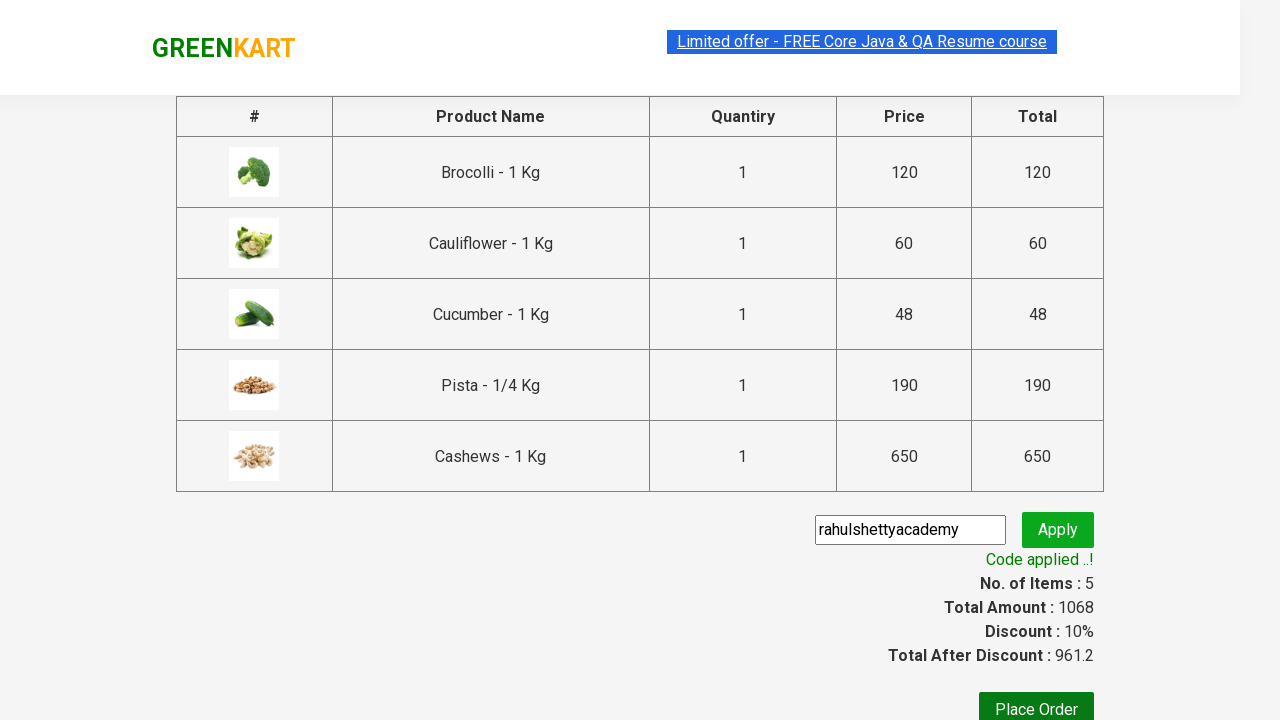

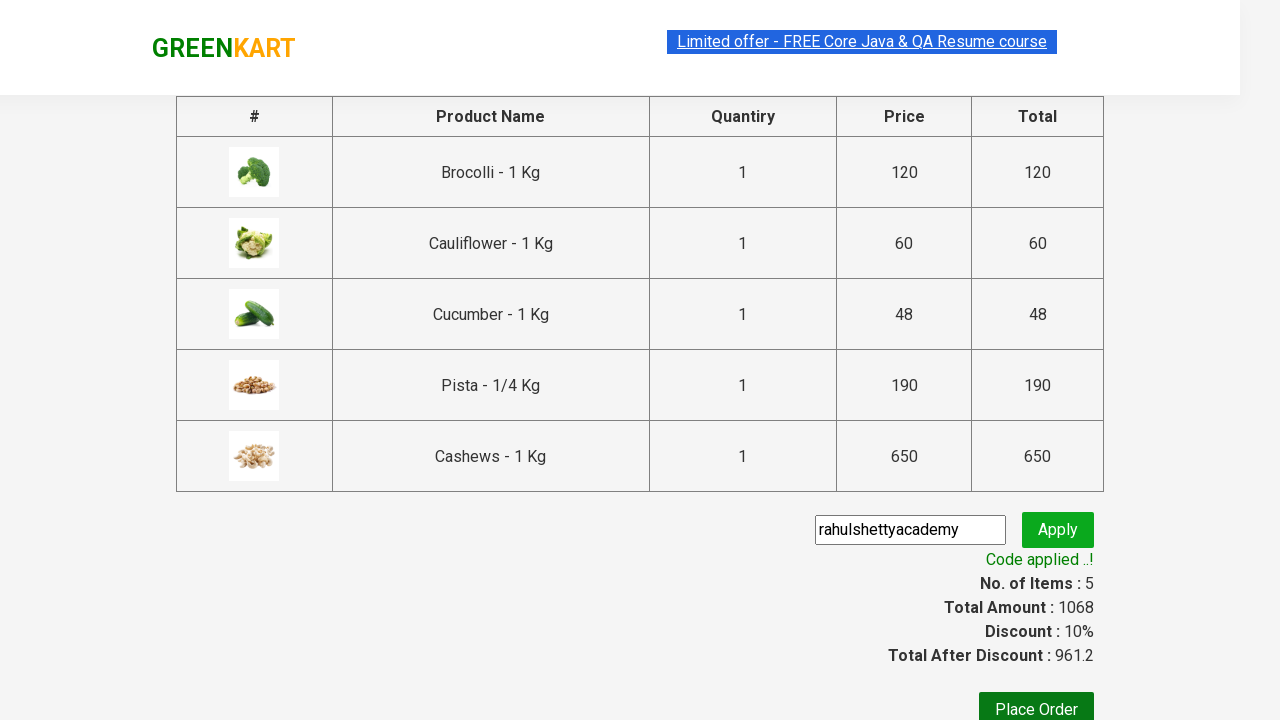